Navigates to the PIB government website and handles any alert popup that may appear

Starting URL: https://pib.gov.in/indexd.aspx

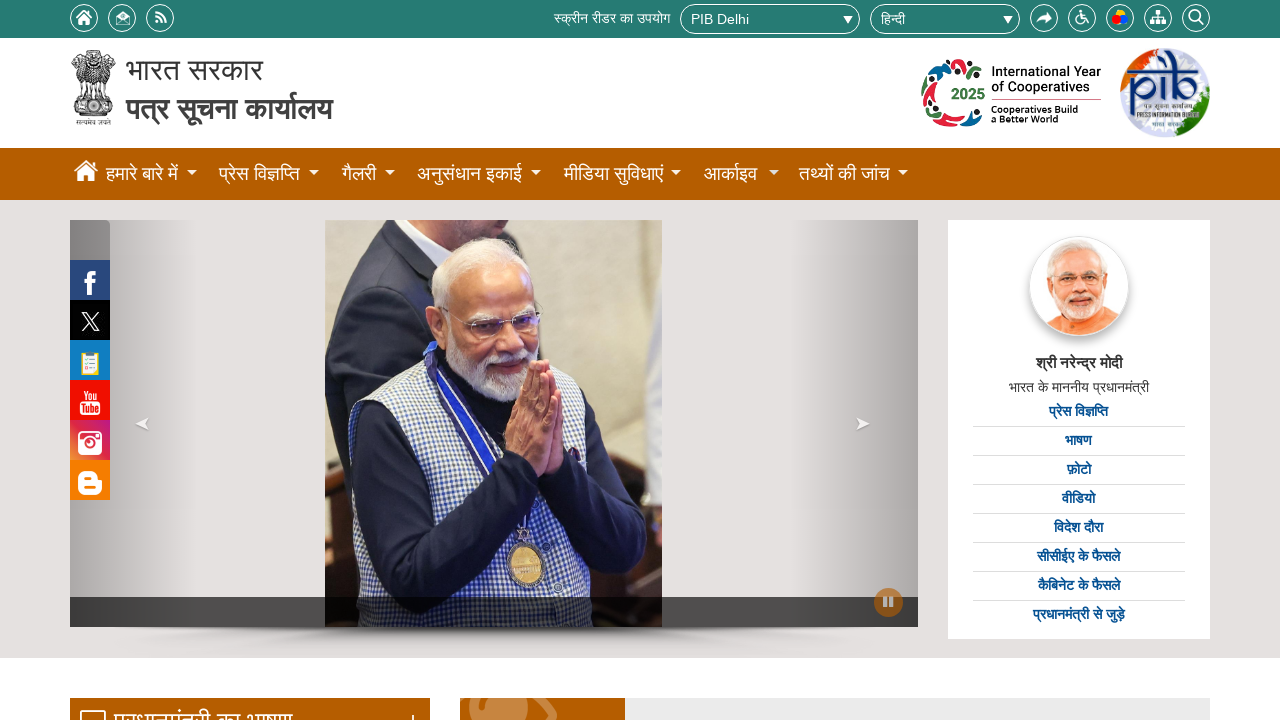

Set up dialog handler to accept any alert popups
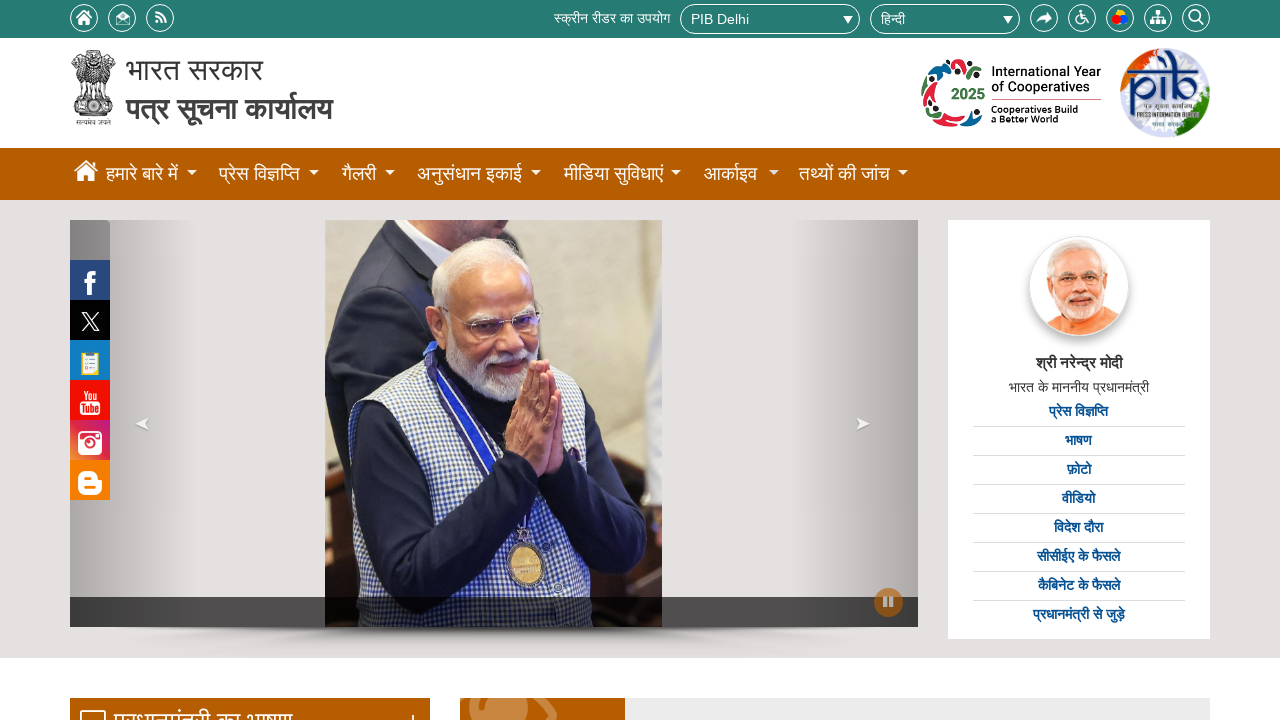

Waited for page to reach networkidle state
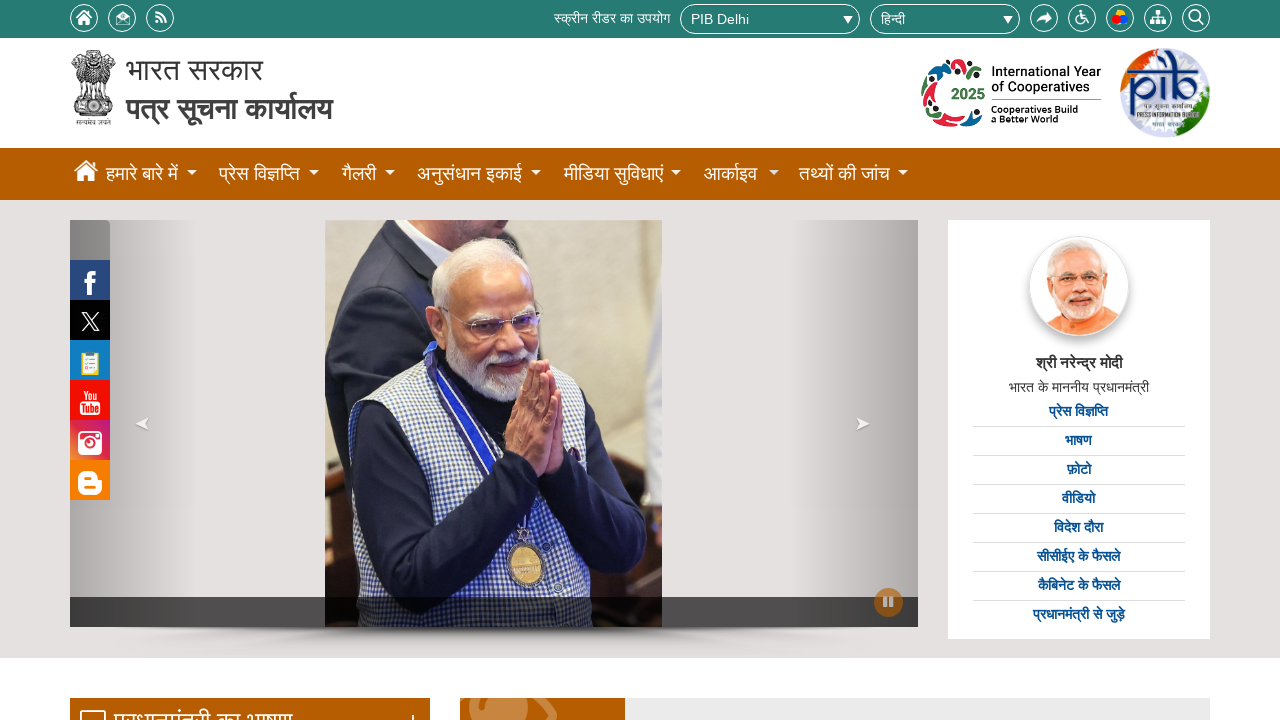

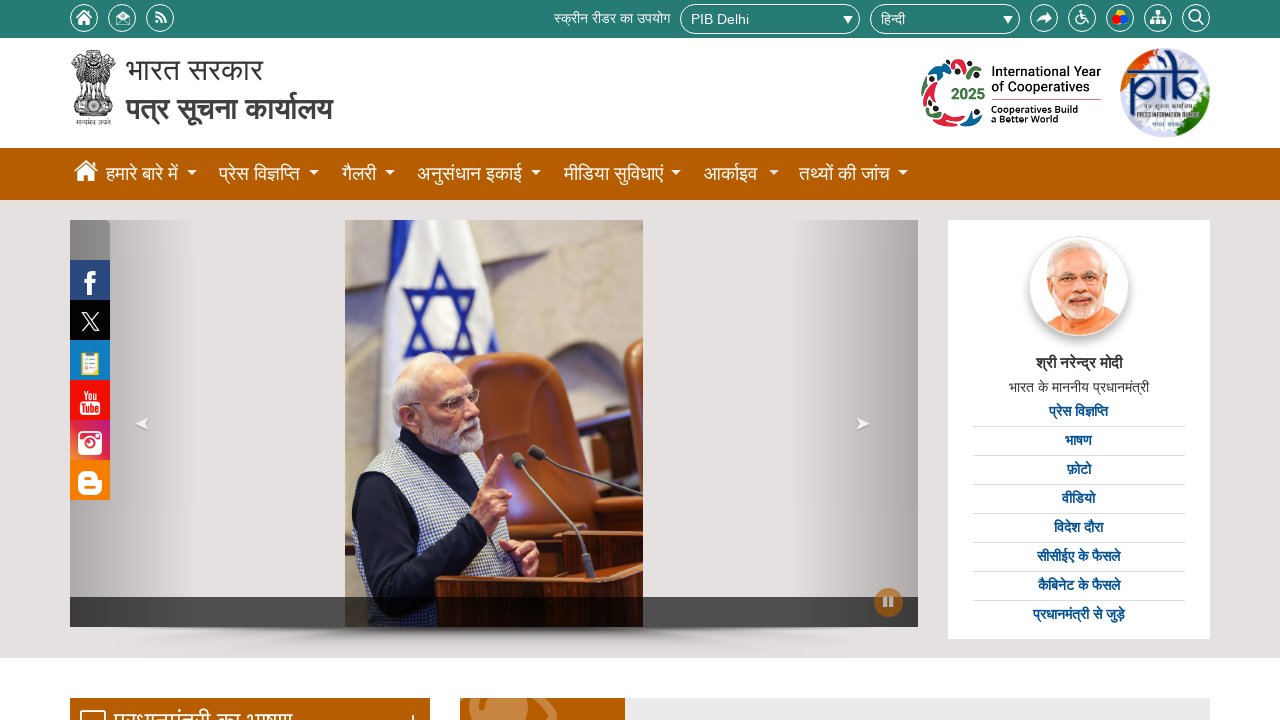